Tests a confirm dialog by clicking a button twice - first accepting the confirm, then dismissing it, and verifying the result text changes

Starting URL: https://testpages.herokuapp.com/styled/alerts/alert-test.html

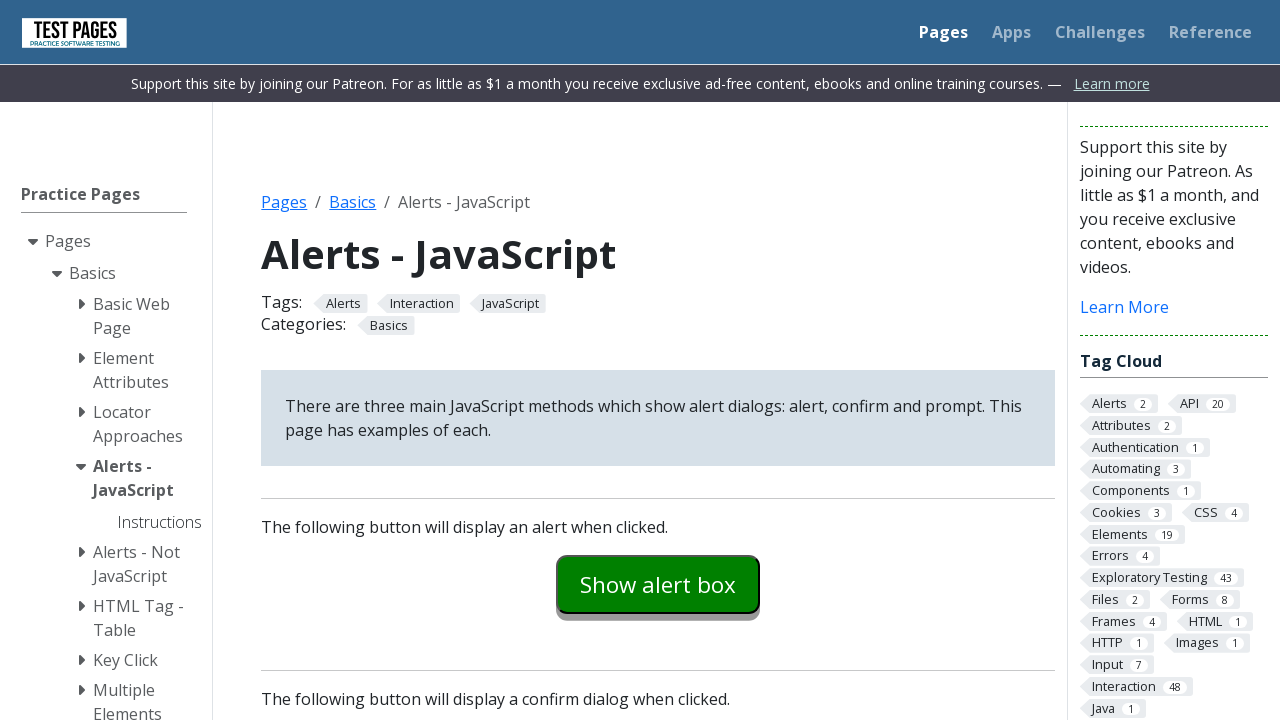

Navigated to alert test page
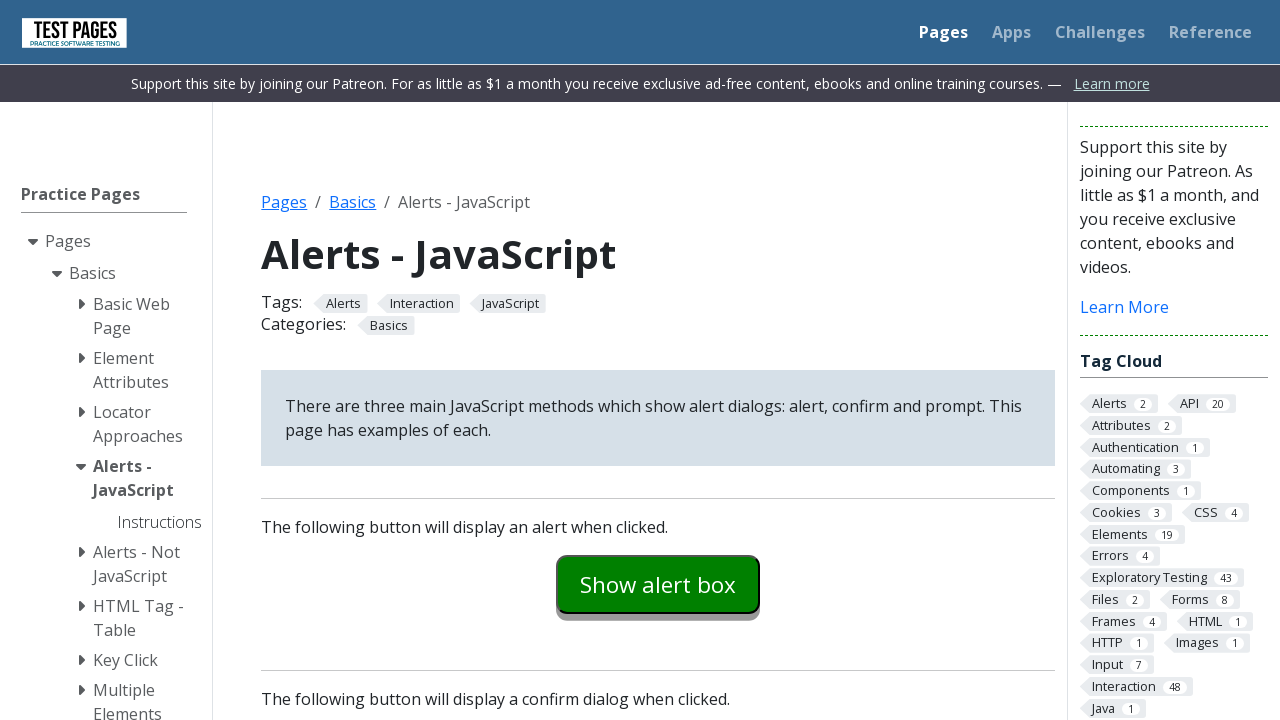

Set up dialog handler to accept confirm
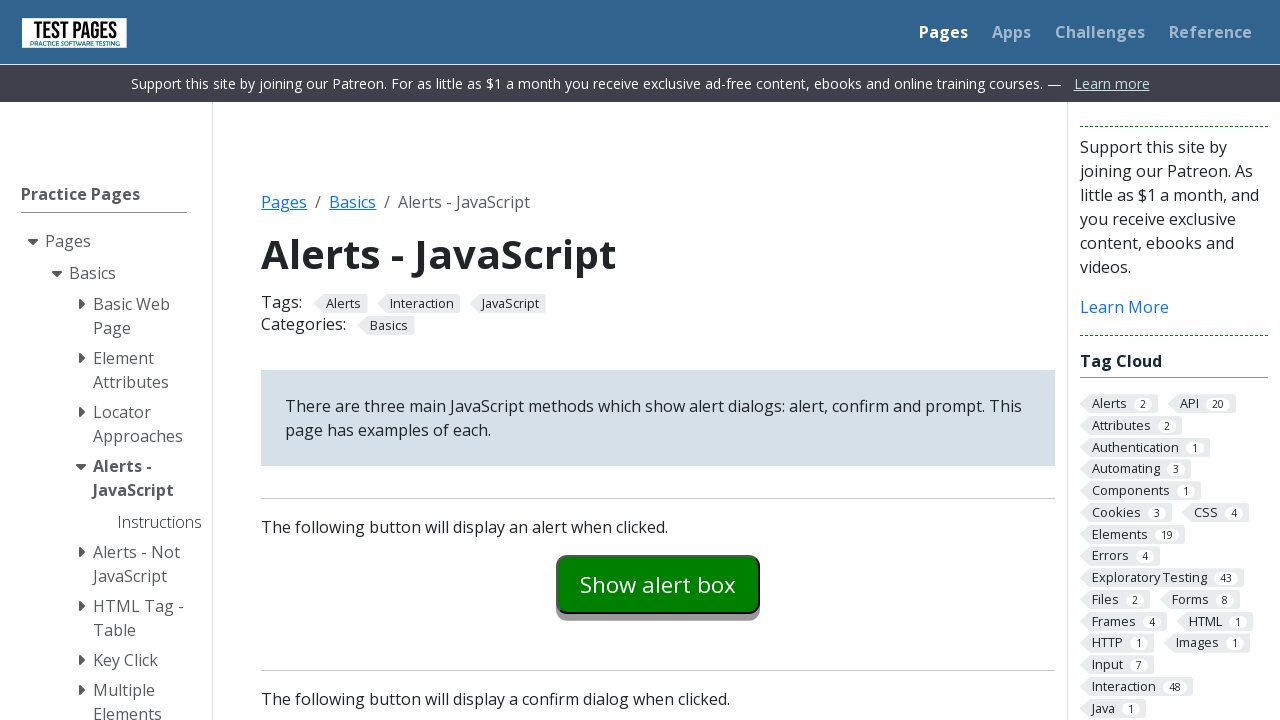

Clicked confirm button (first iteration) at (658, 360) on #confirmexample
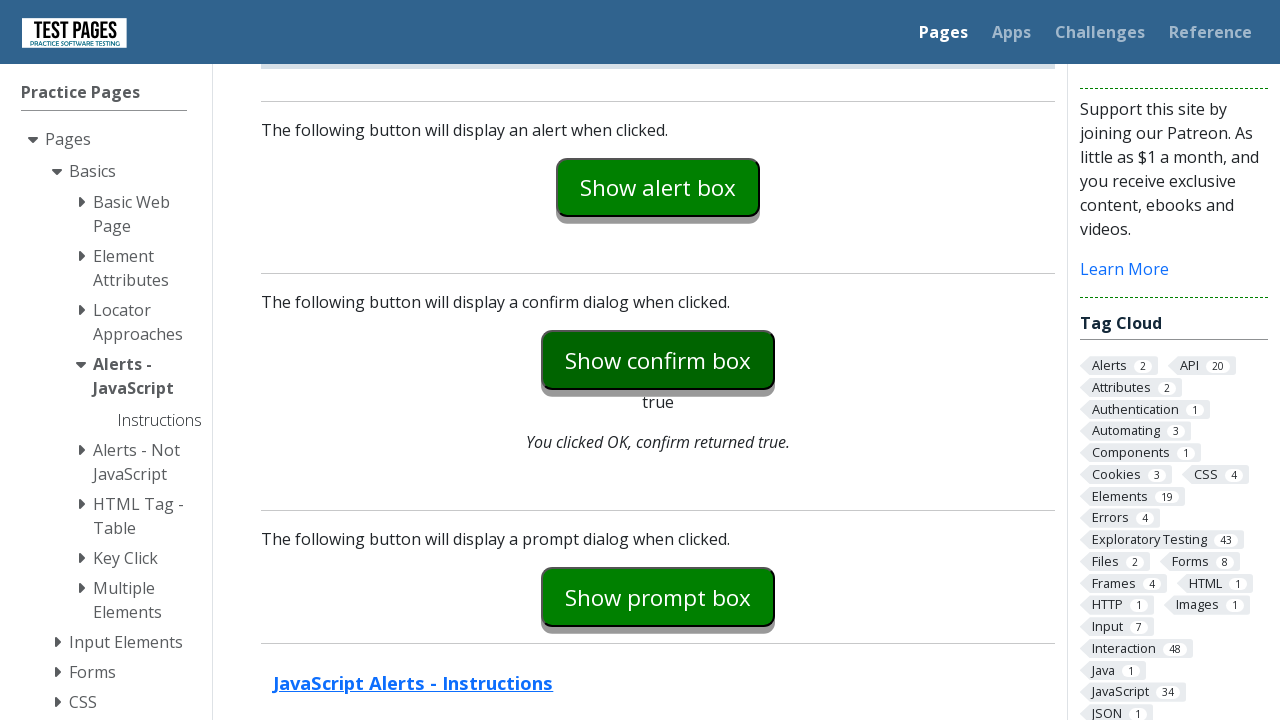

Confirm dialog accepted and explanation text updated
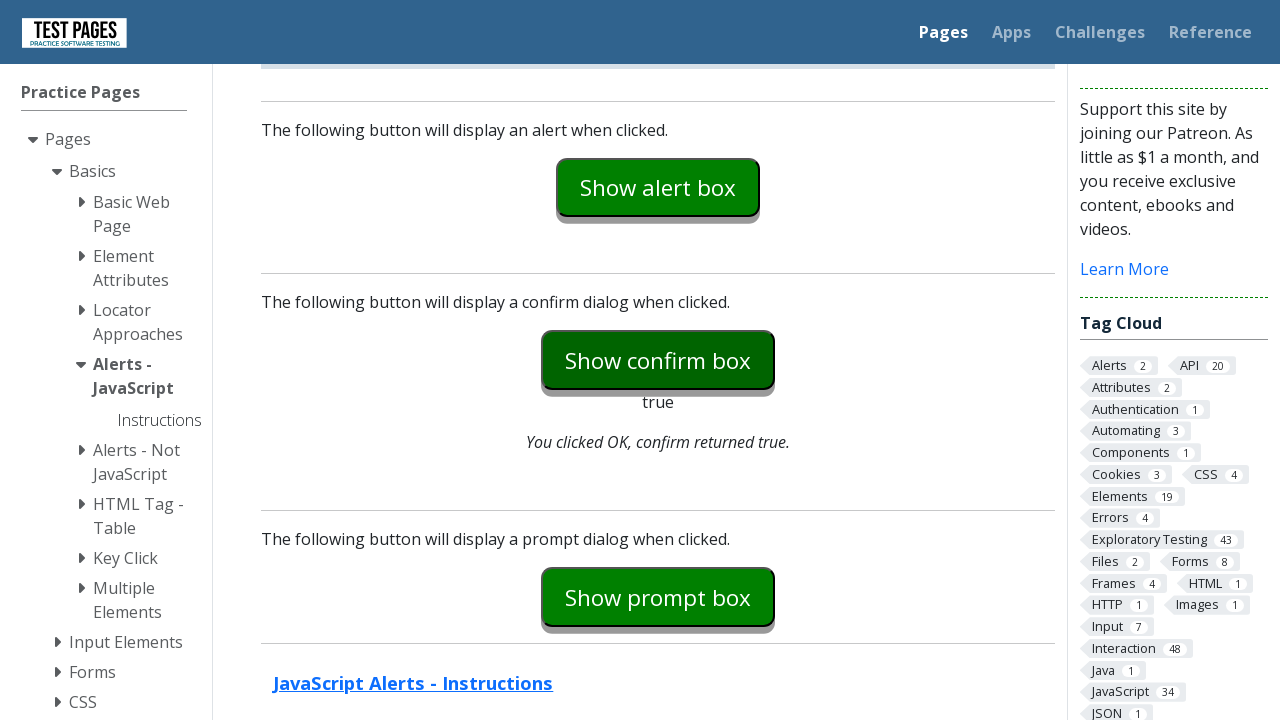

Set up dialog handler to dismiss confirm
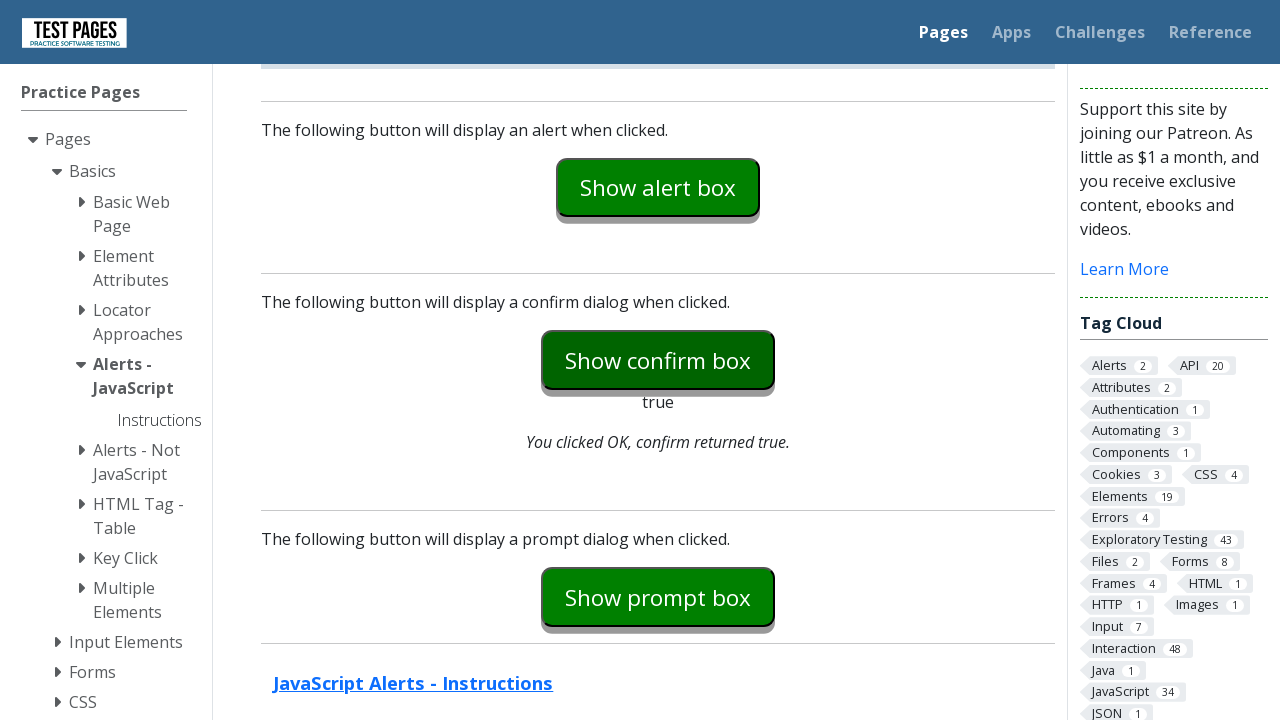

Clicked confirm button (second iteration) at (658, 360) on #confirmexample
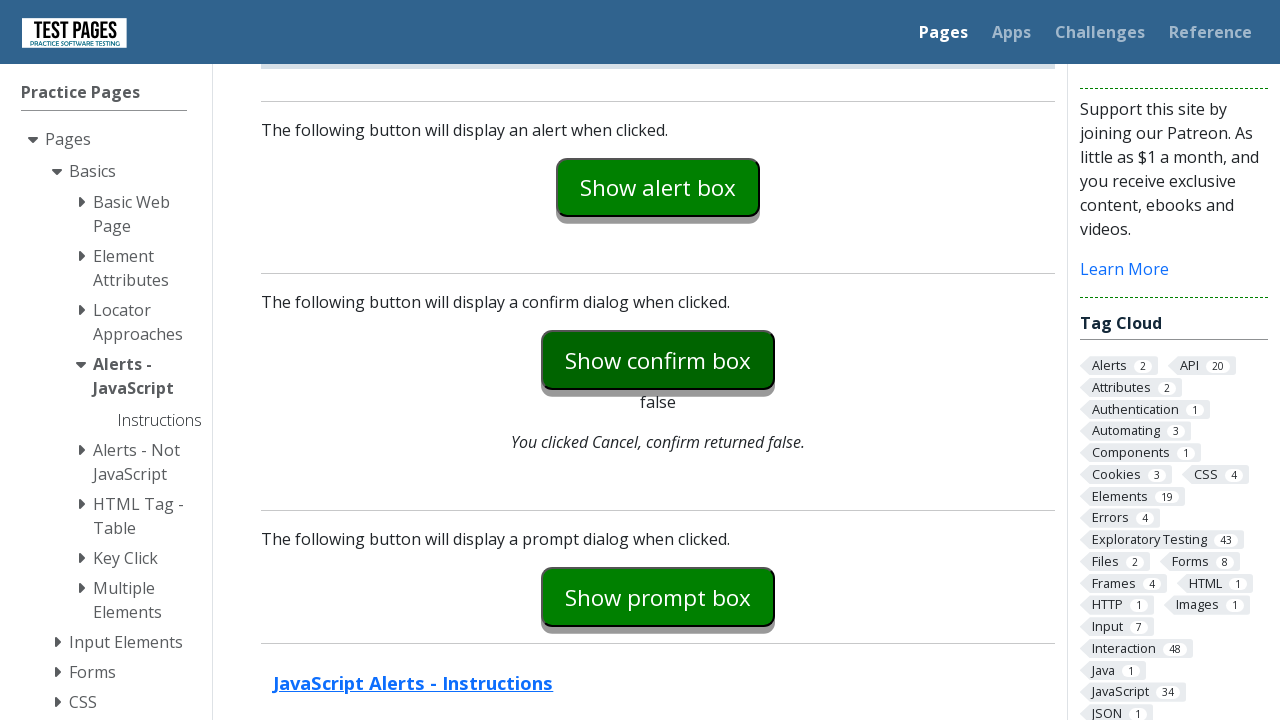

Confirm dialog dismissed and explanation text updated
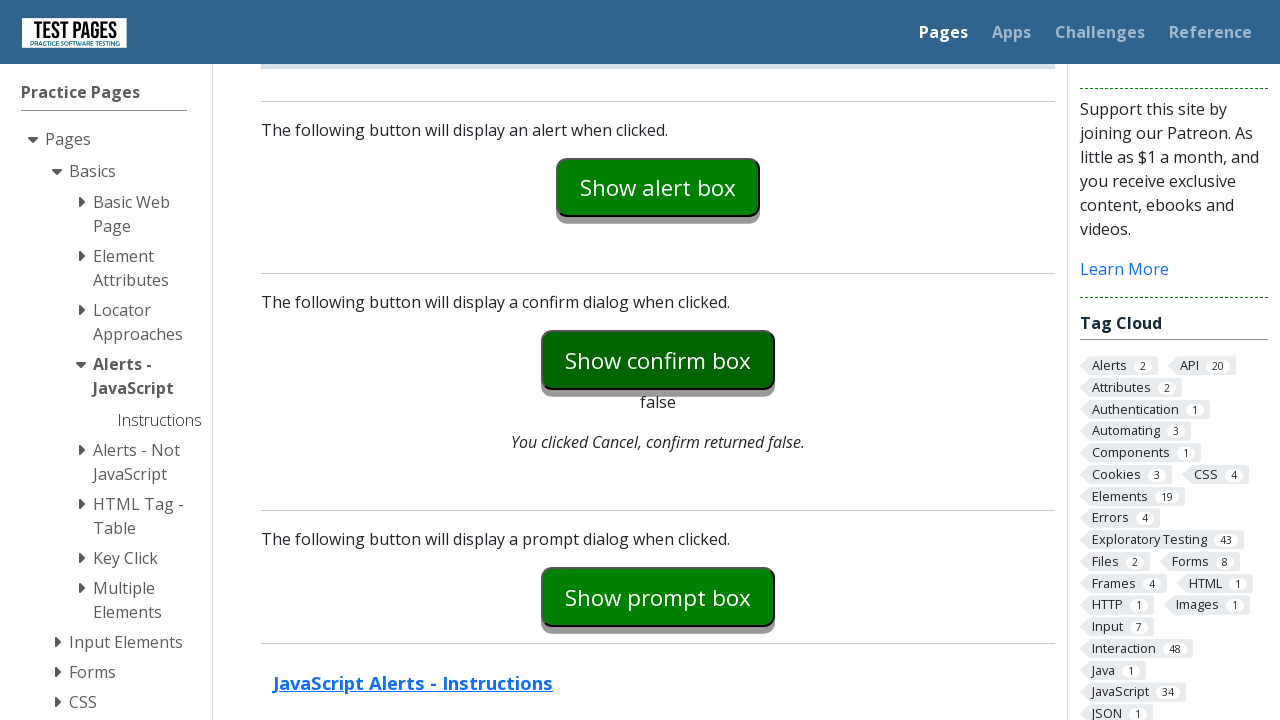

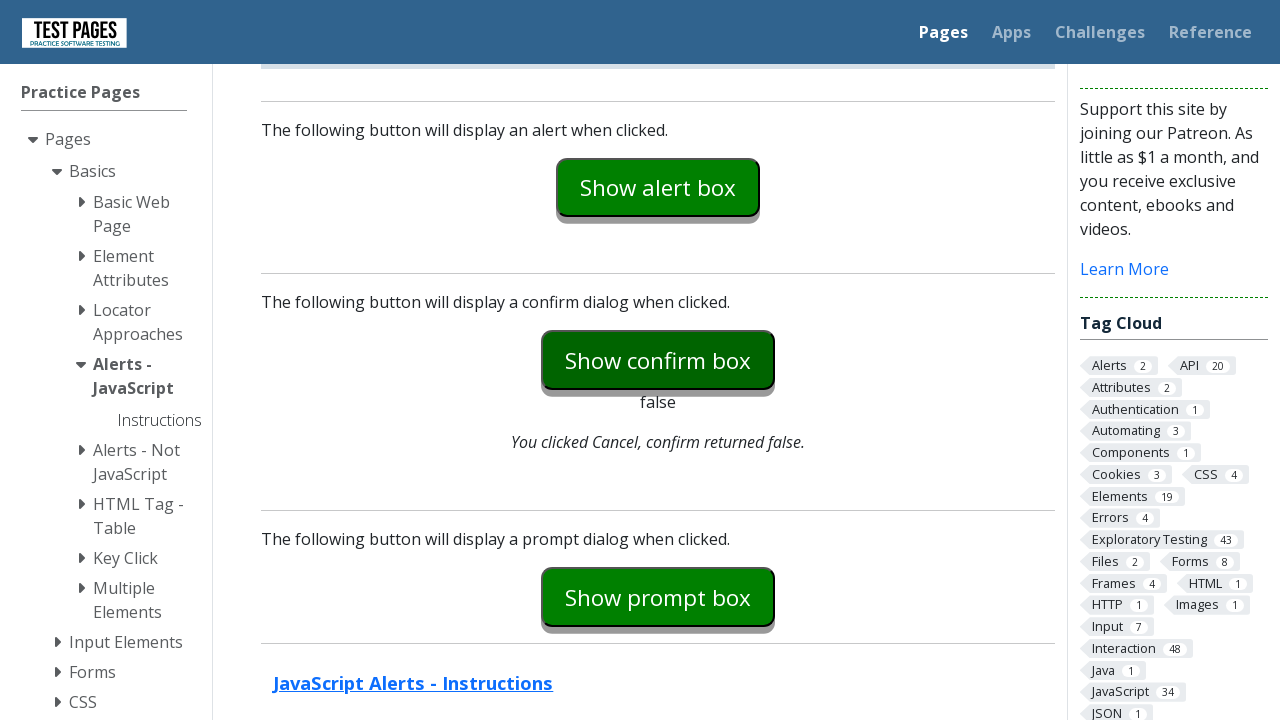